Tests sorting the "Due" column in descending order by clicking the column header twice

Starting URL: http://the-internet.herokuapp.com/tables

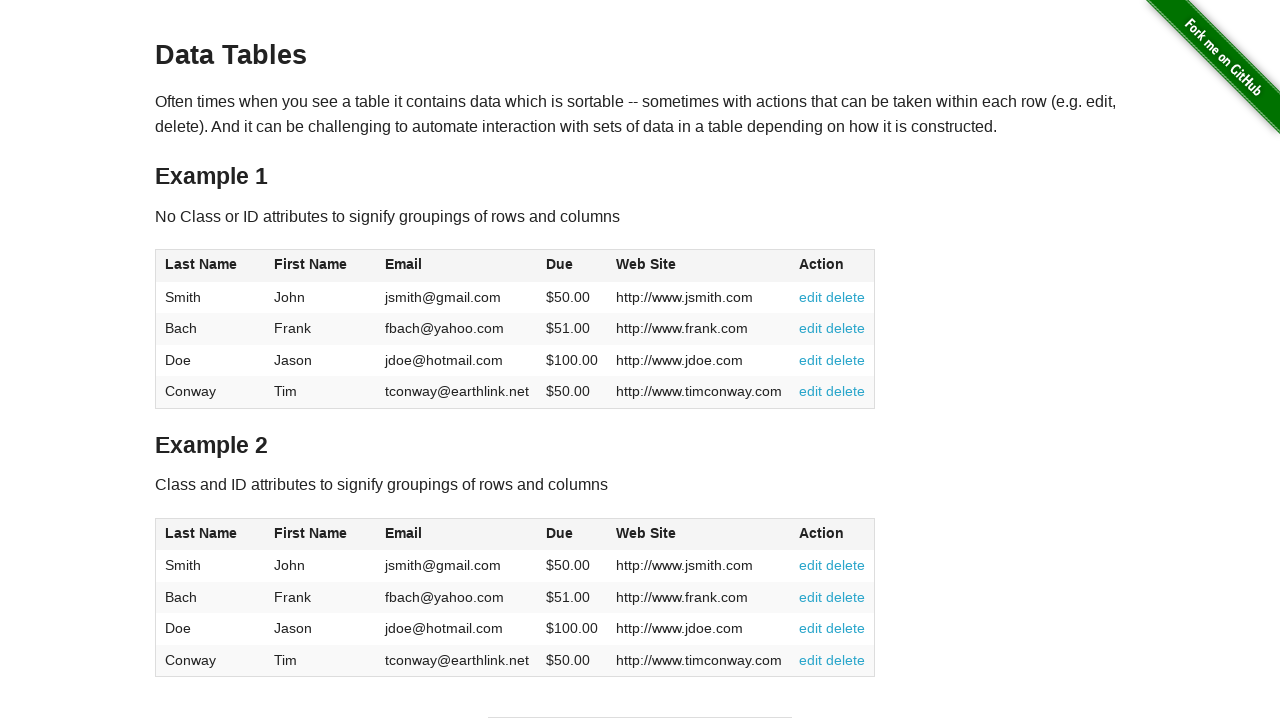

Clicked Due column header first time for ascending sort at (572, 266) on #table1 thead tr th:nth-of-type(4)
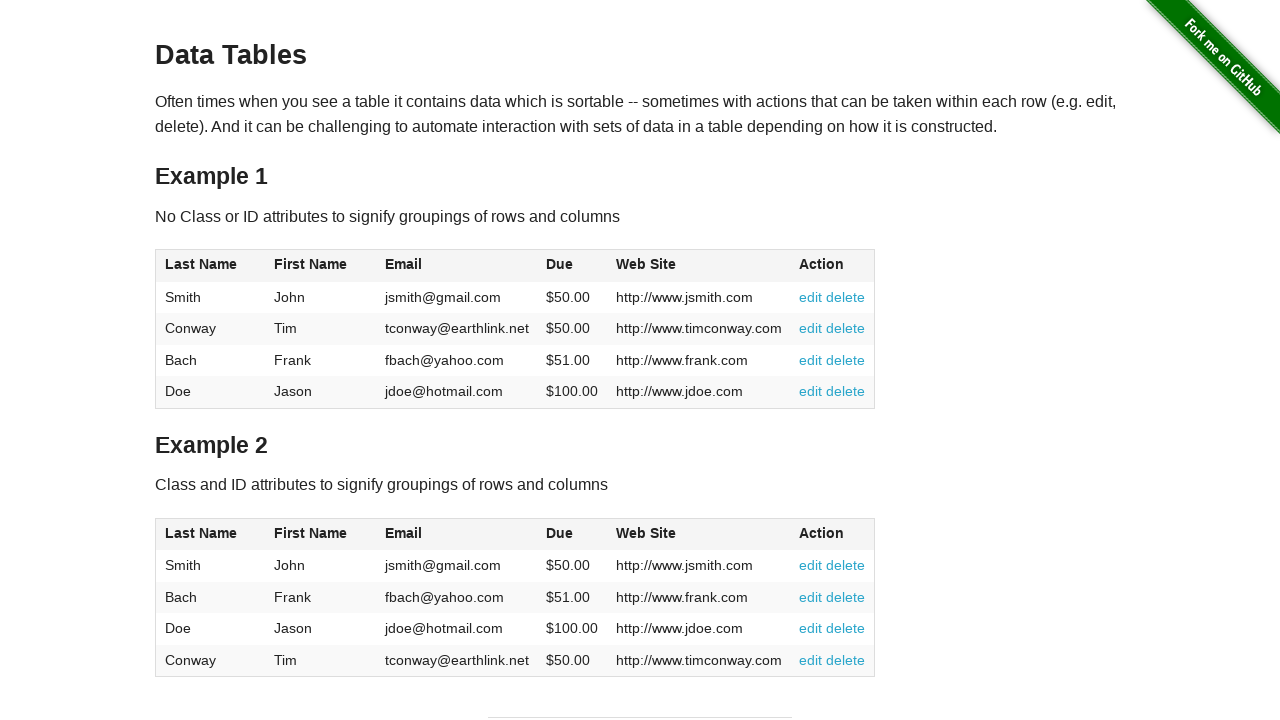

Clicked Due column header second time for descending sort at (572, 266) on #table1 thead tr th:nth-of-type(4)
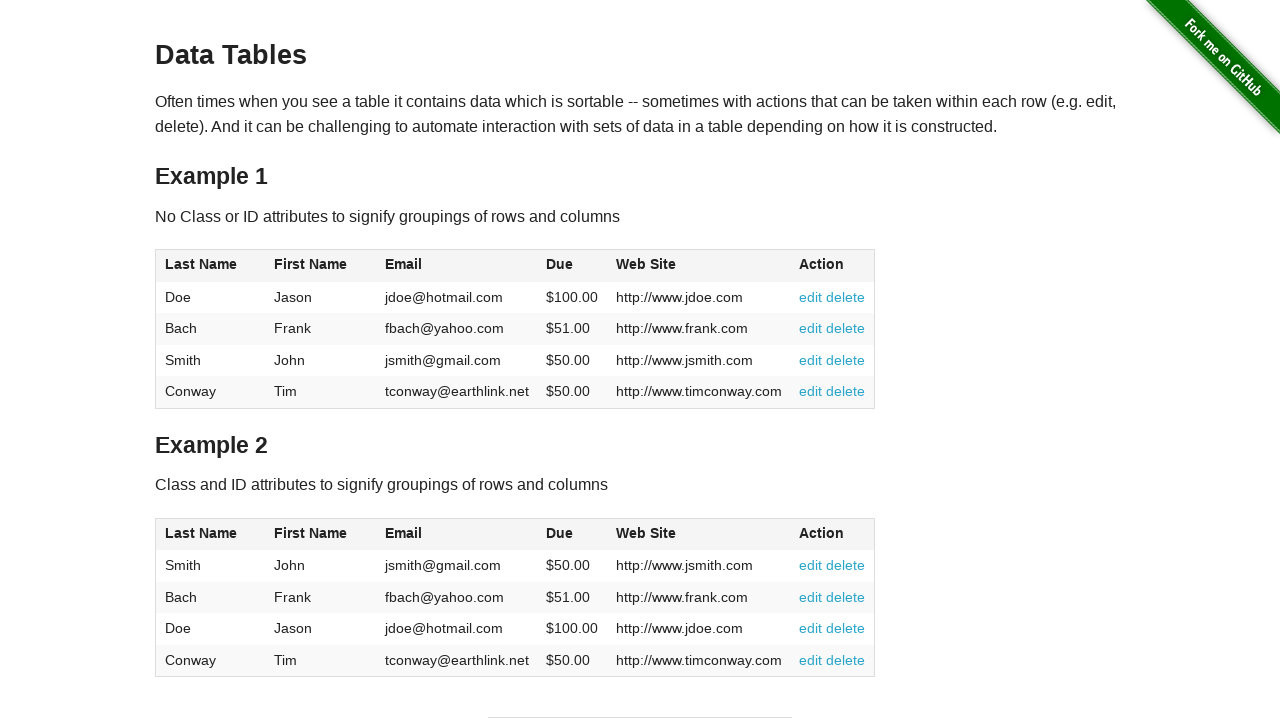

Table updated with sorted Due column in descending order
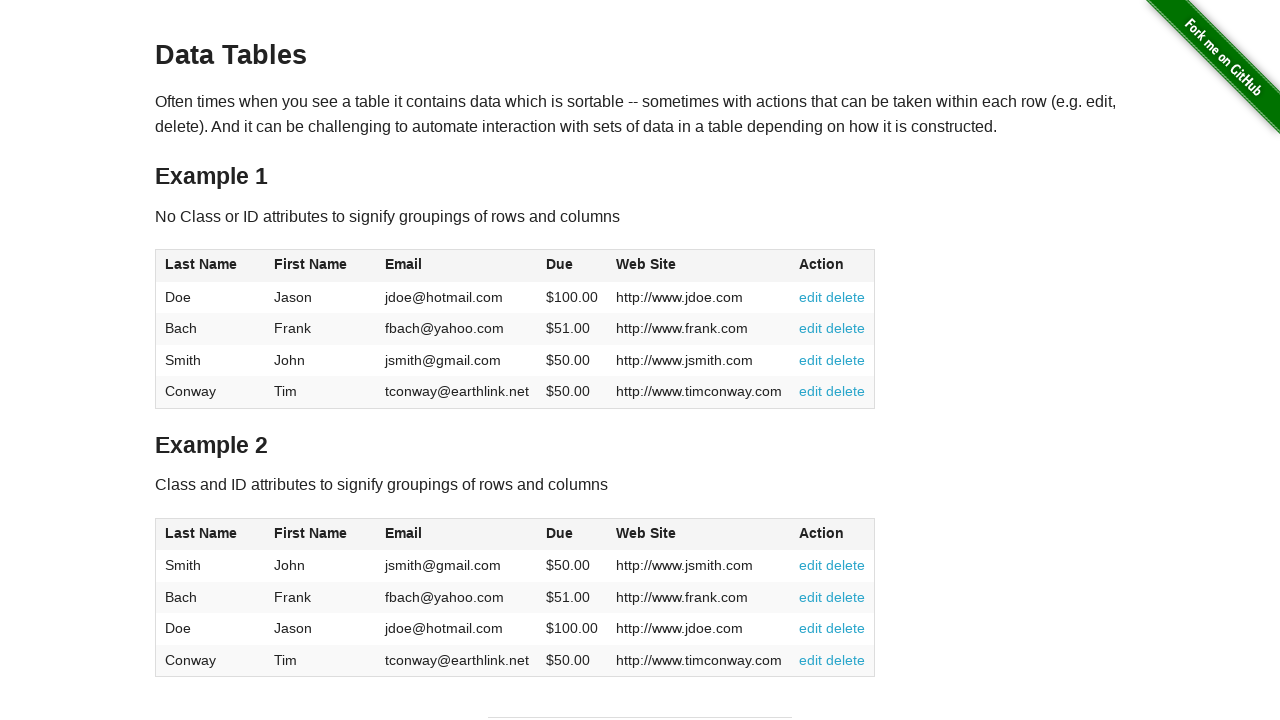

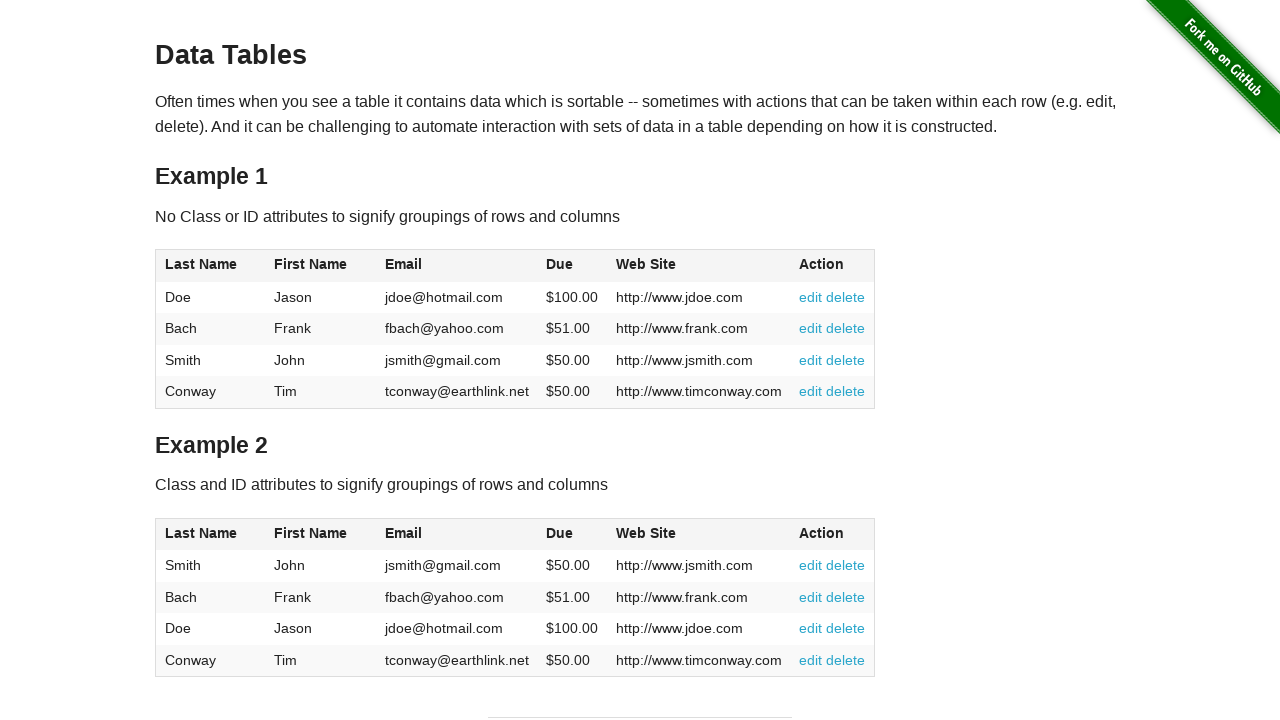